Tests radio button interactions including selecting favorite browser, toggling city selection, and verifying default selections and age group options

Starting URL: https://www.leafground.com/radio.xhtml

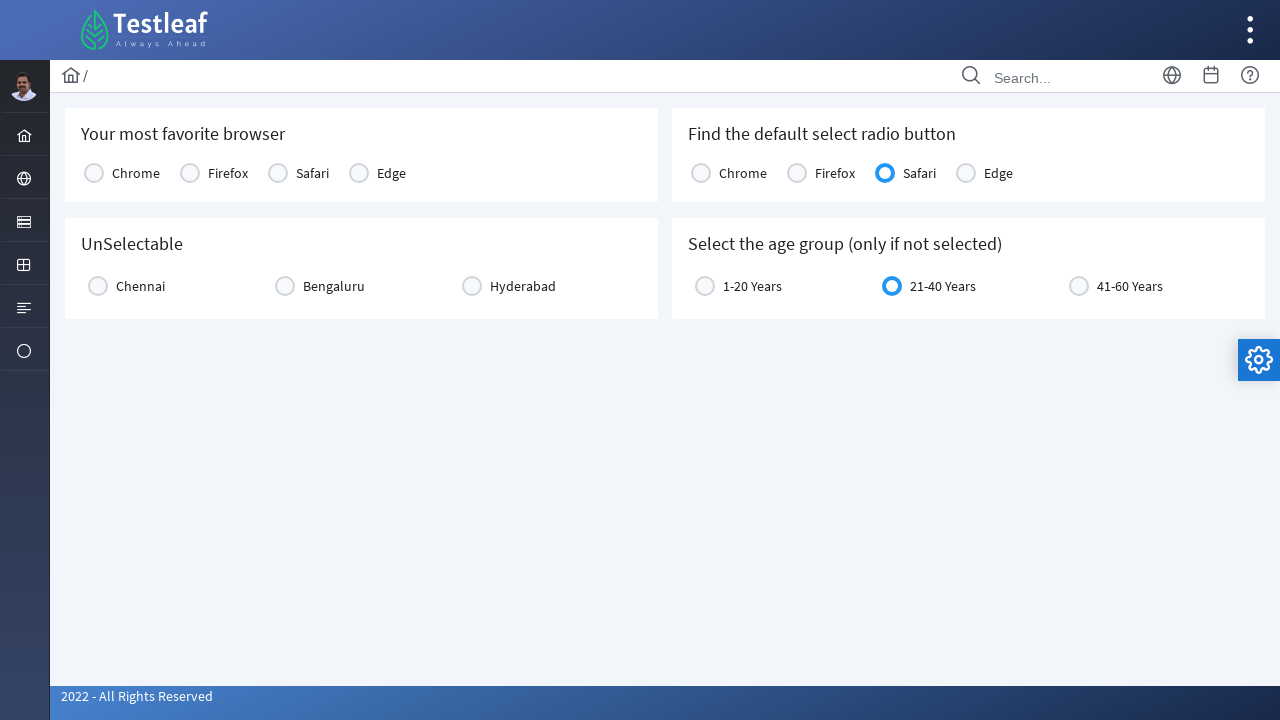

Selected Safari as favorite browser at (359, 173) on xpath=//table[@id='j_idt87:console1']/tbody[1]/tr[1]/td[4]/div[1]/div[2]/span[1]
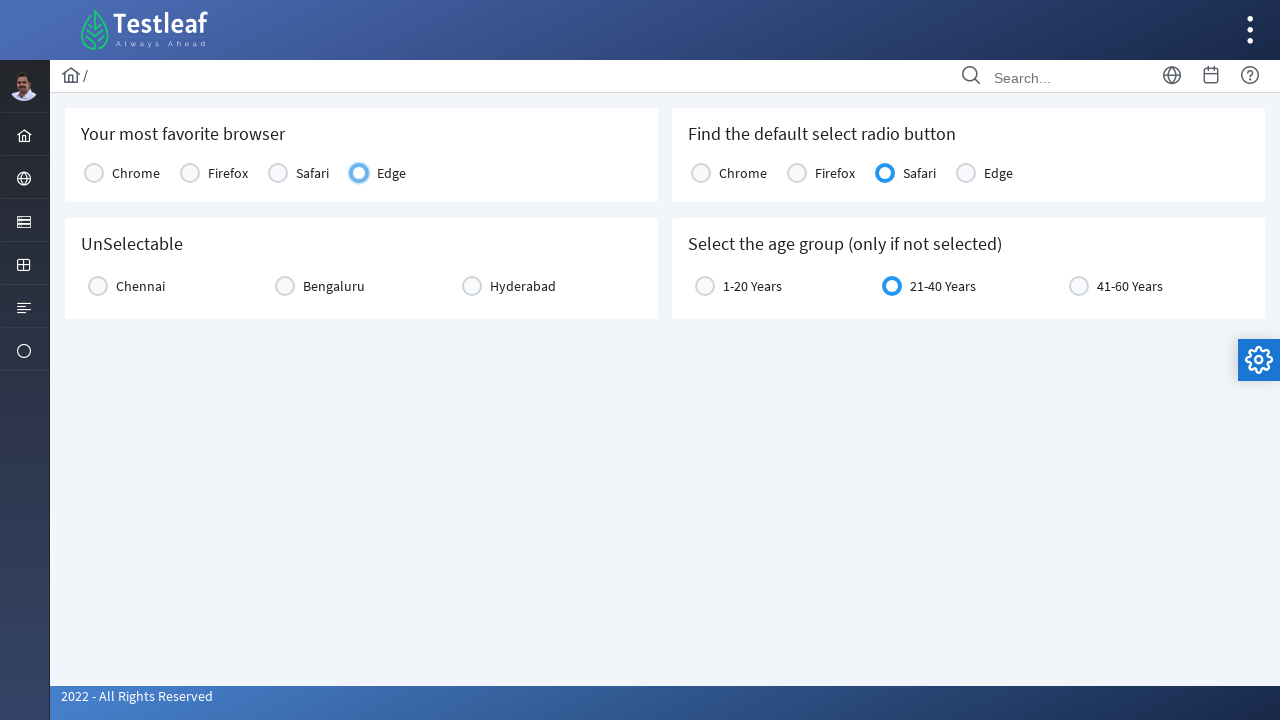

Clicked city radio button to select a city at (285, 286) on xpath=//div[@id='j_idt87:city2']/div[1]/div[2]/div[1]/div[2]/span
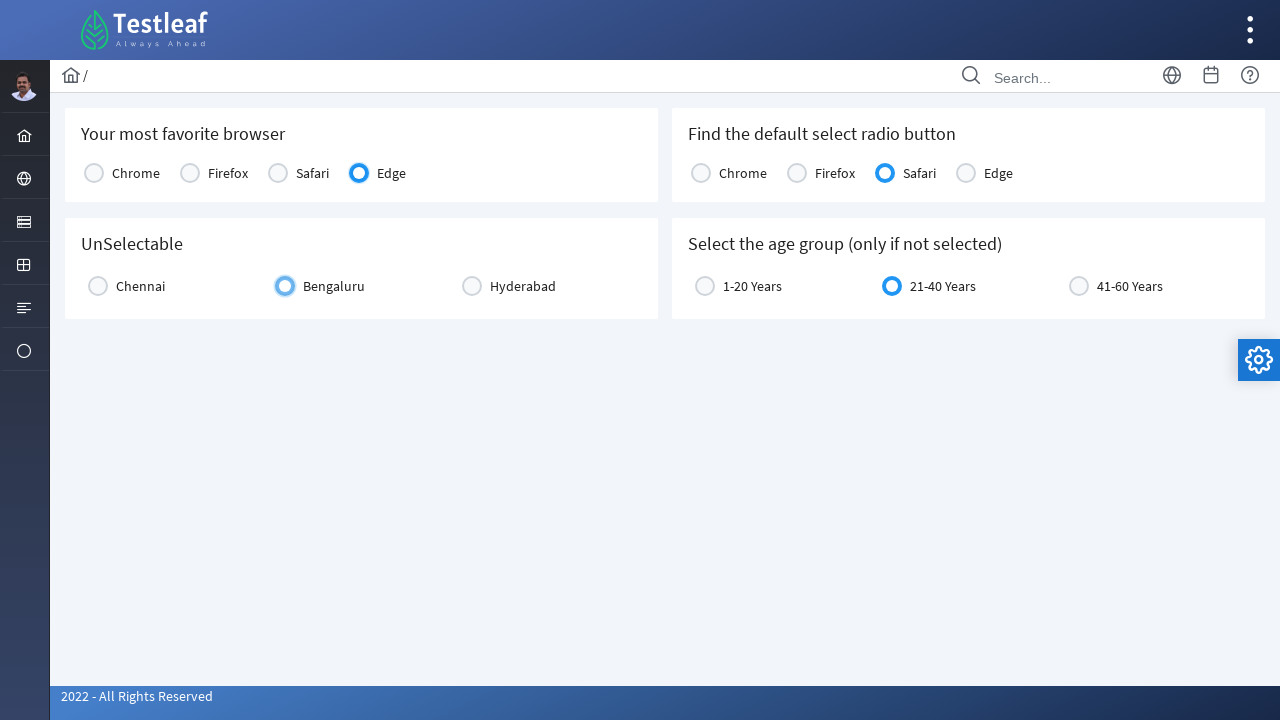

Clicked city radio button again to toggle selection at (285, 286) on xpath=//div[@id='j_idt87:city2']/div[1]/div[2]/div[1]/div[2]/span
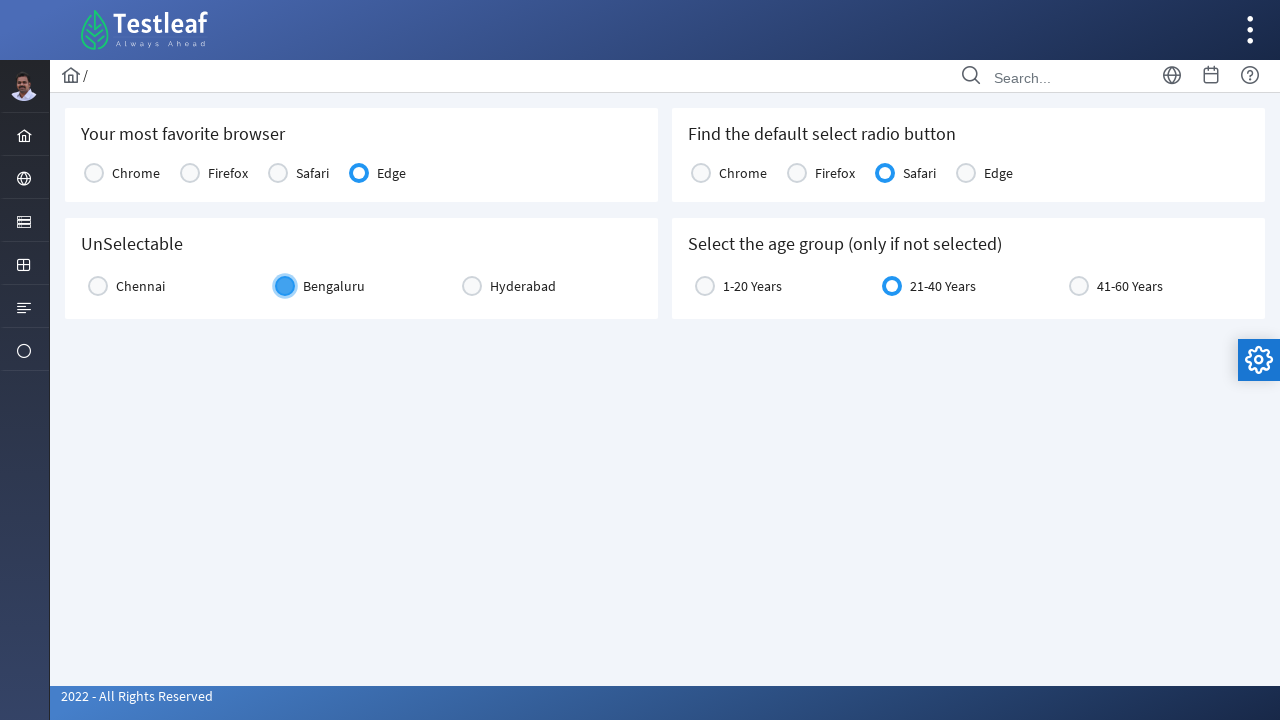

Located Safari verification element
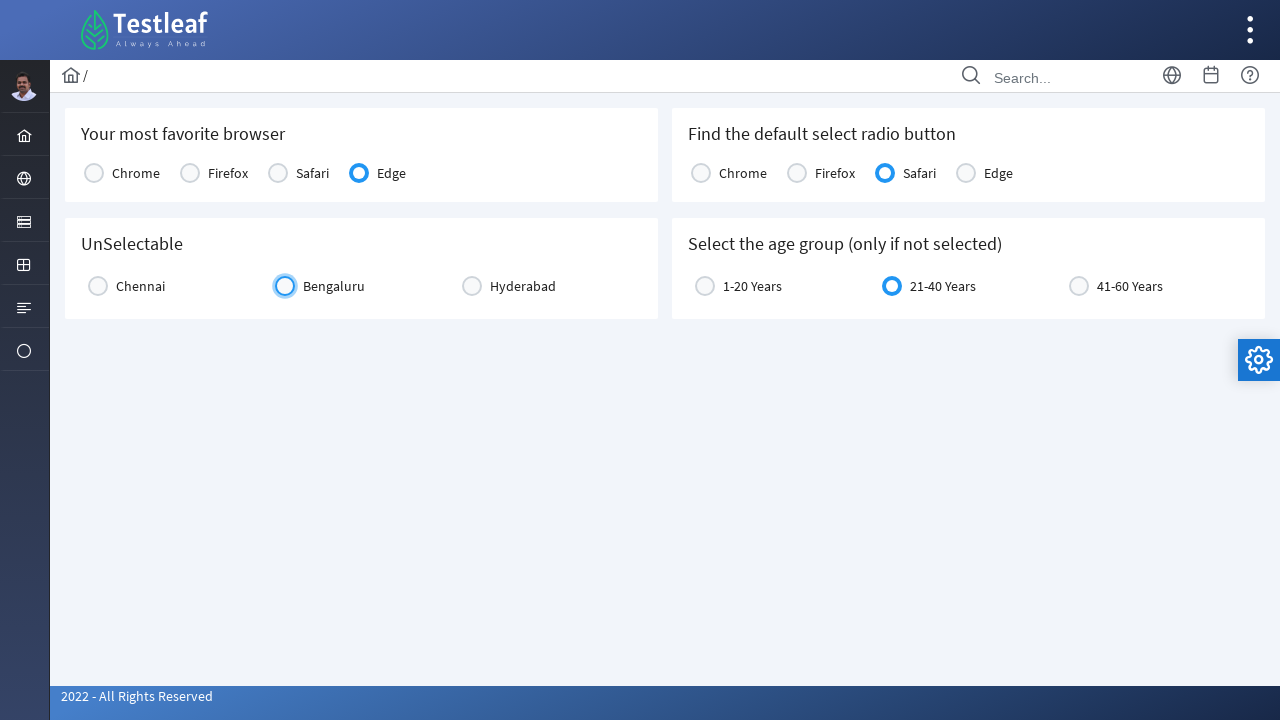

Located age group 21-40 verification element
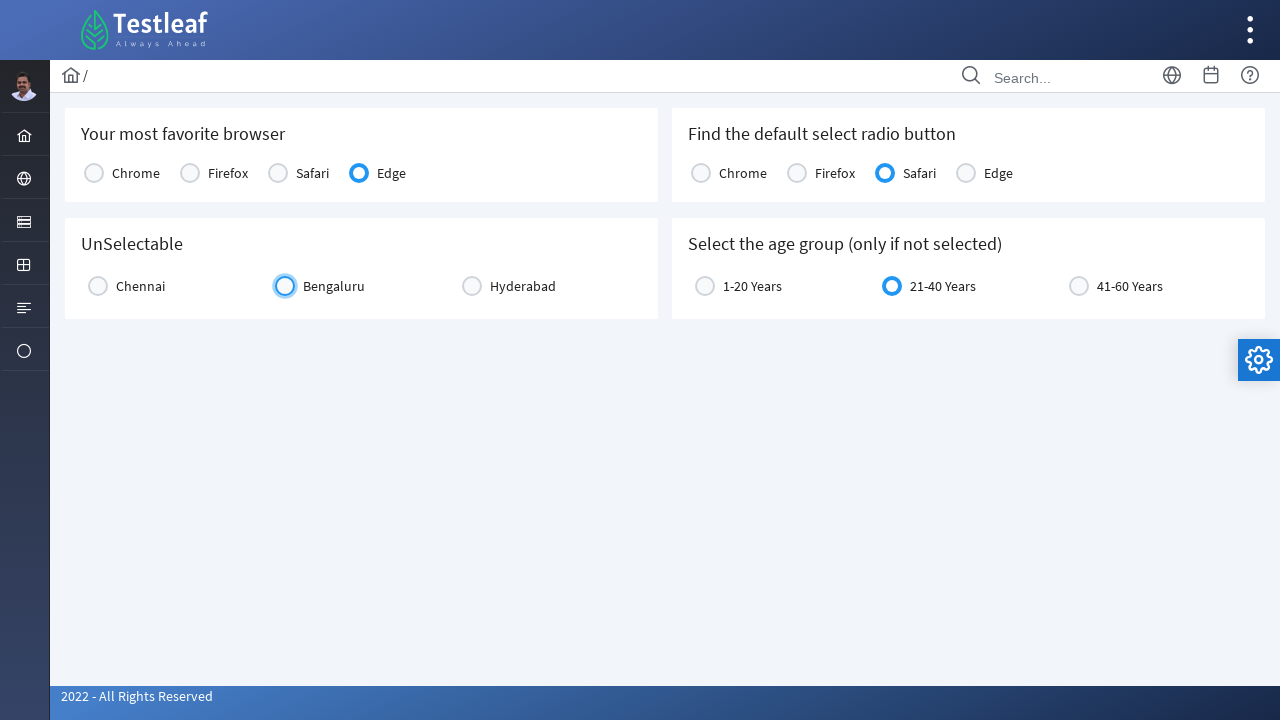

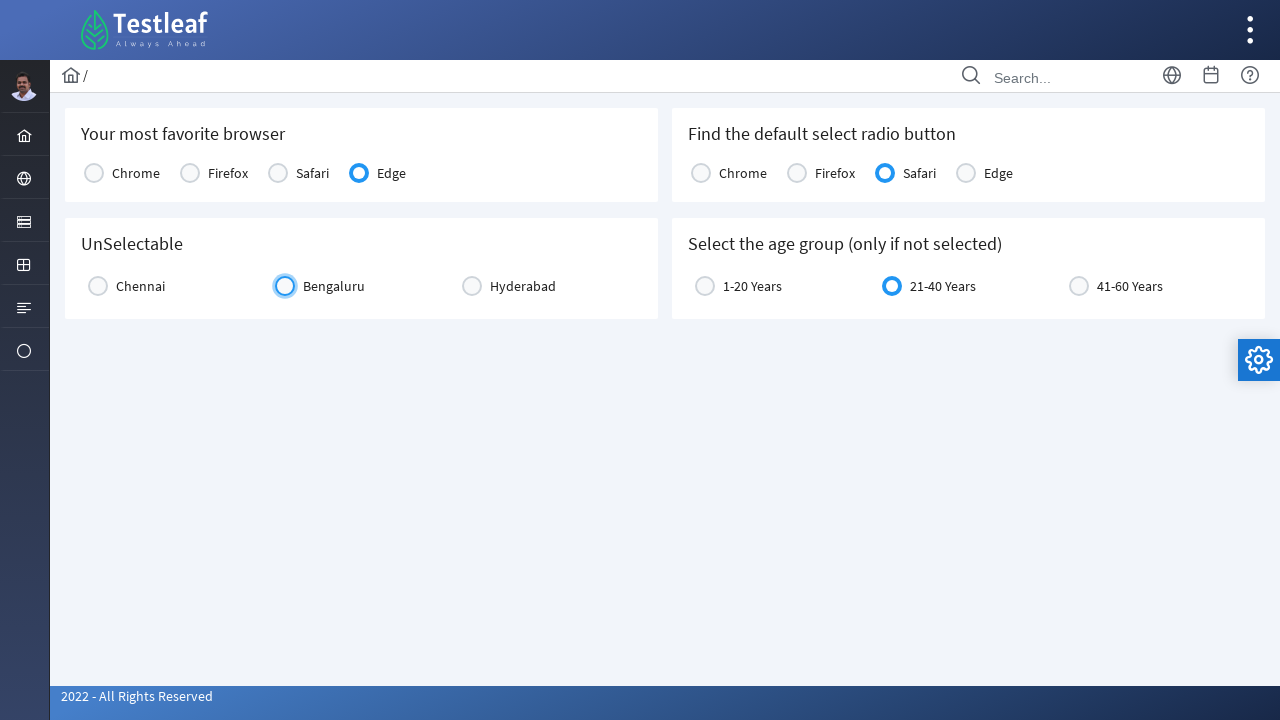